Tests web table functionality on DemoQA by adding a new record with user details, editing the department field, then searching for and deleting the record.

Starting URL: https://demoqa.com/webtables

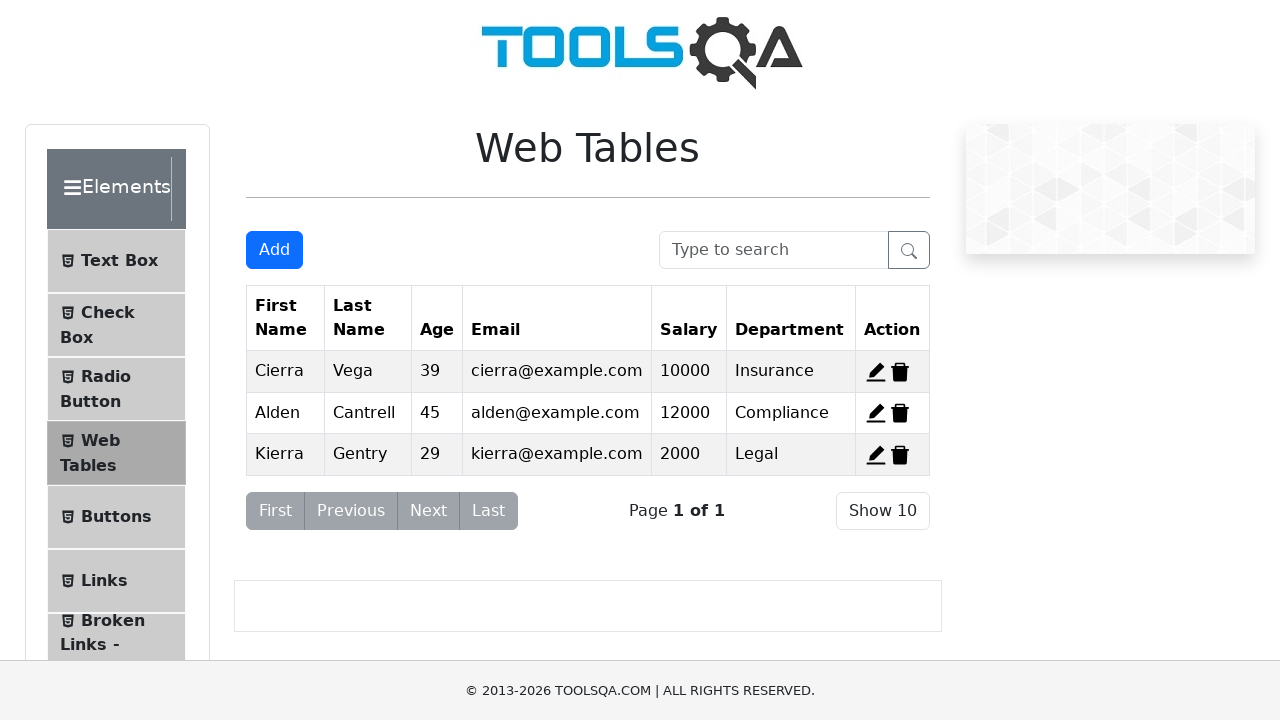

Clicked Add button to open new record form at (274, 250) on button#addNewRecordButton
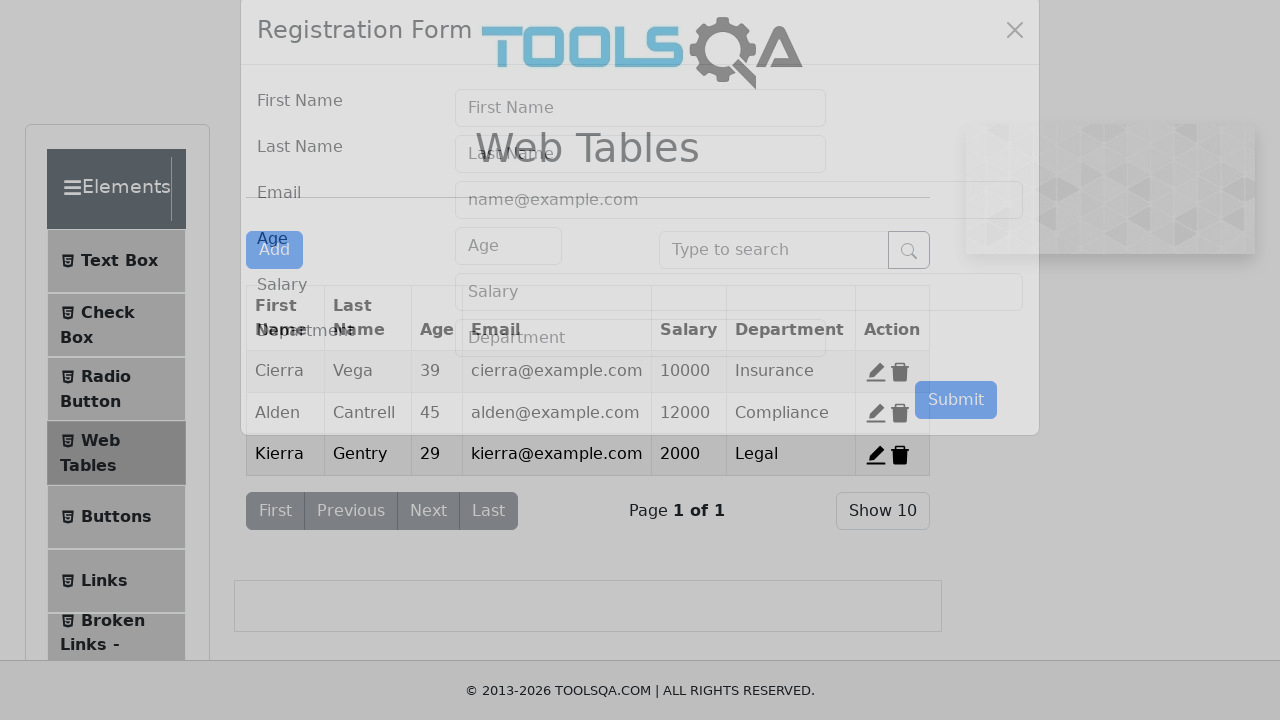

Registration form appeared with firstName field visible
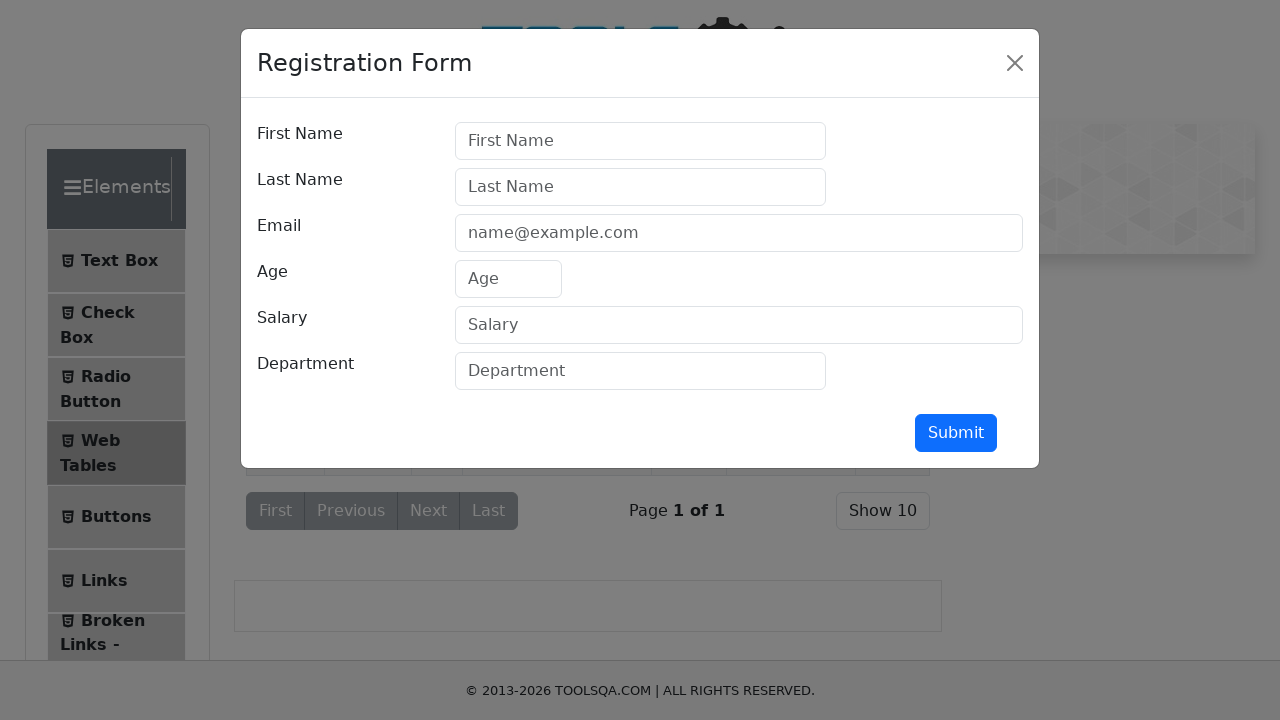

Filled firstName field with 'Uzair' on #firstName
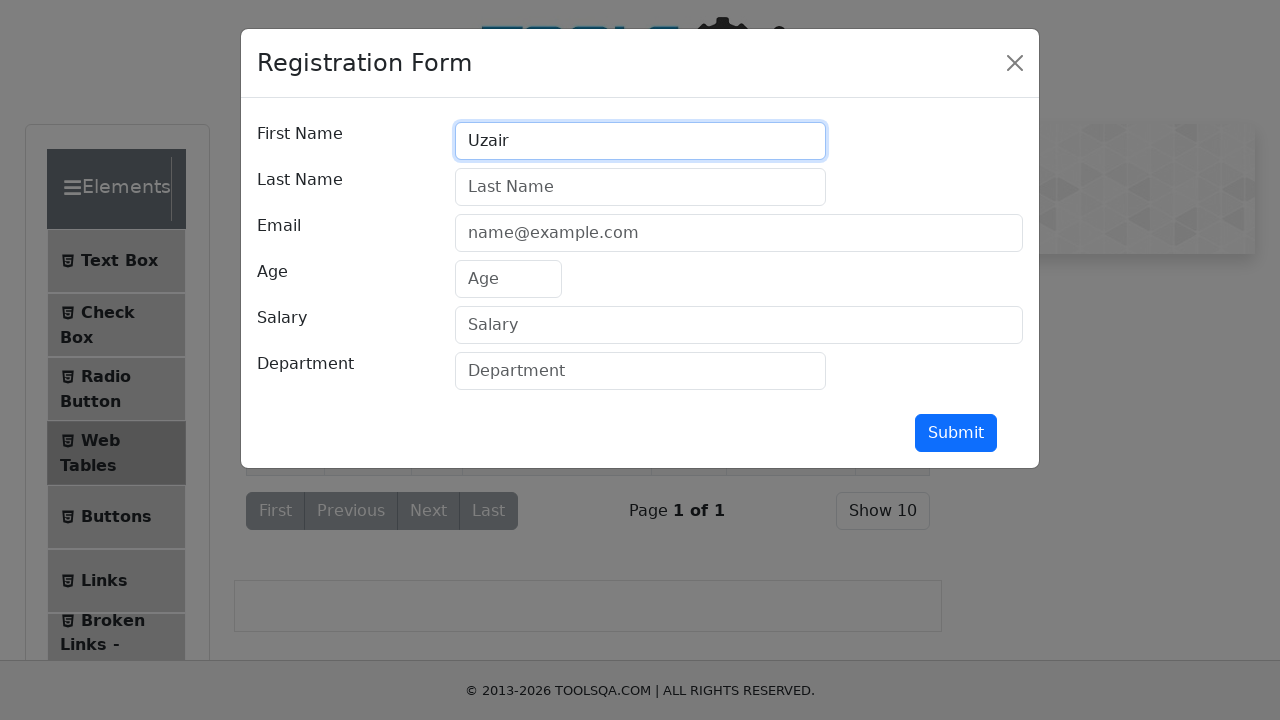

Filled lastName field with 'Baig' on #lastName
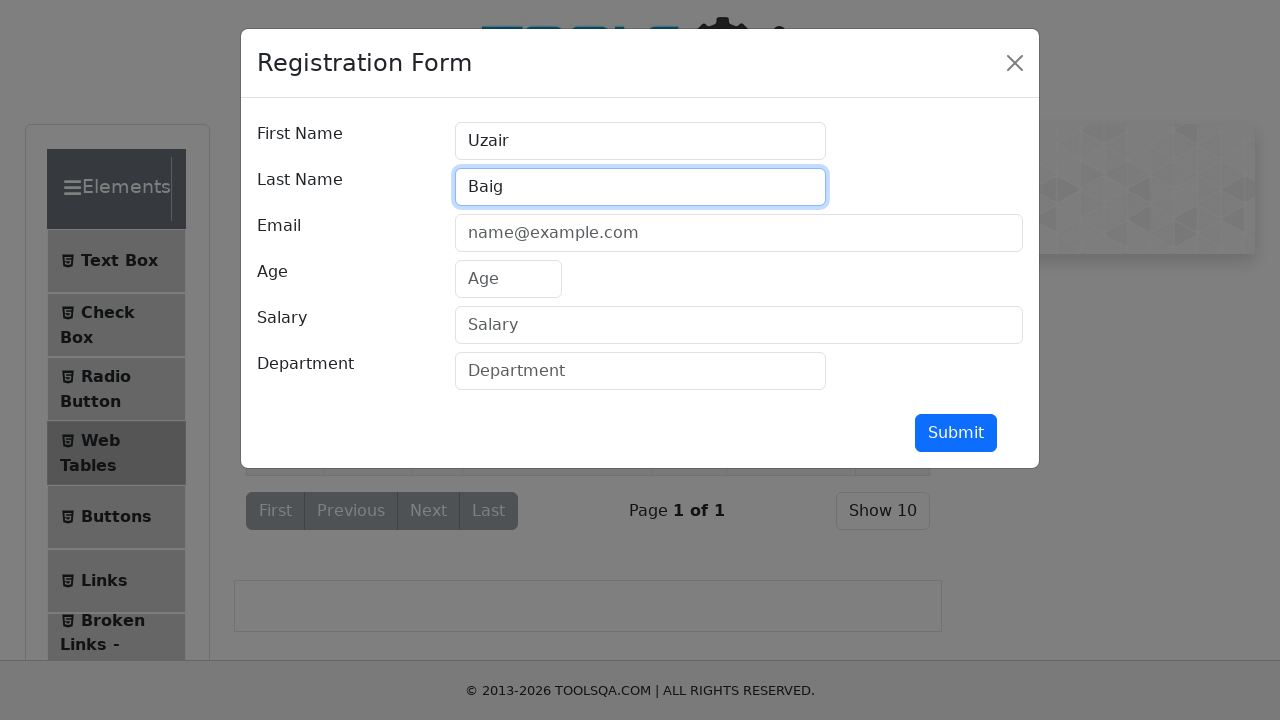

Filled userEmail field with 'uzair.baig@maqsoodlabs.com' on #userEmail
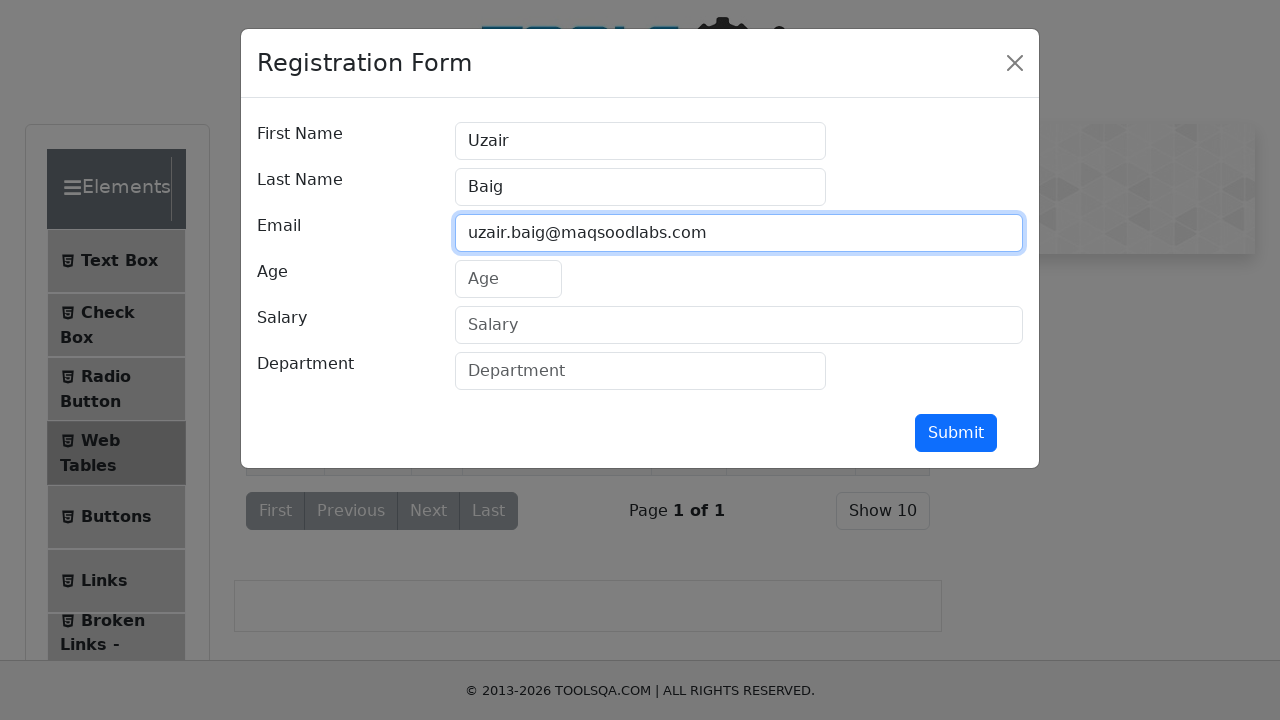

Filled age field with '25' on #age
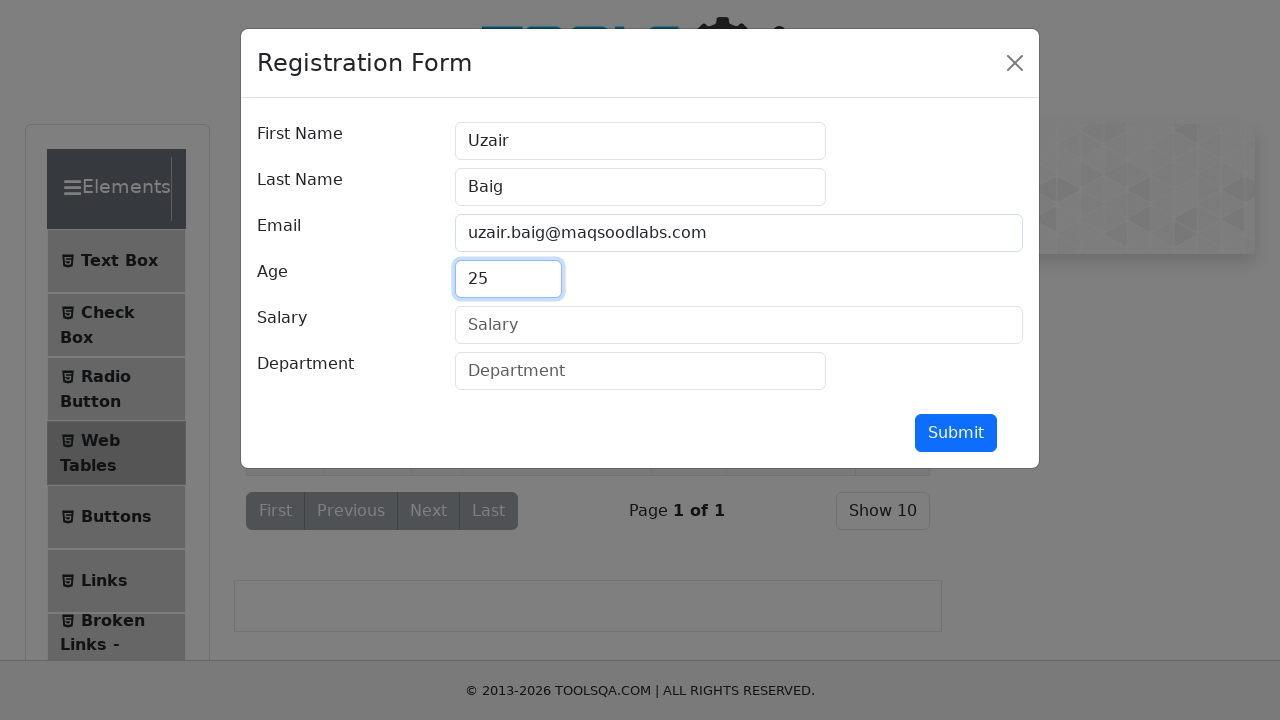

Filled salary field with '50000' on #salary
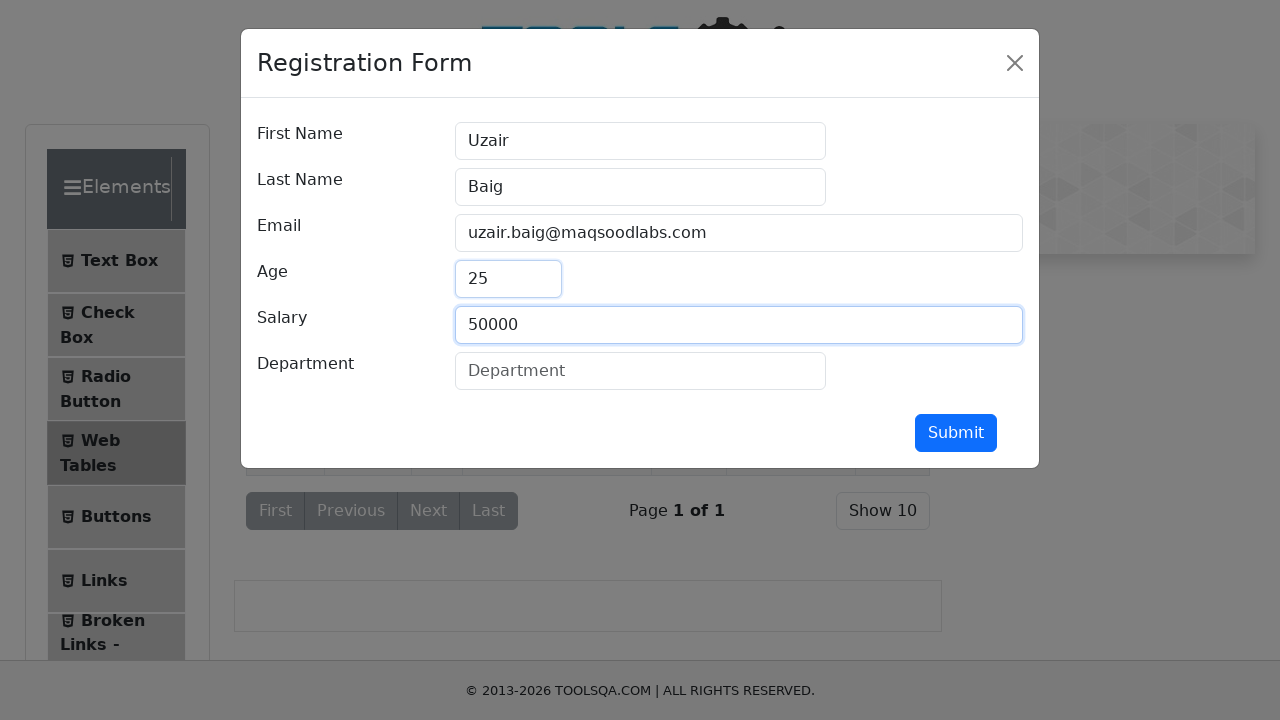

Filled department field with 'QA' on #department
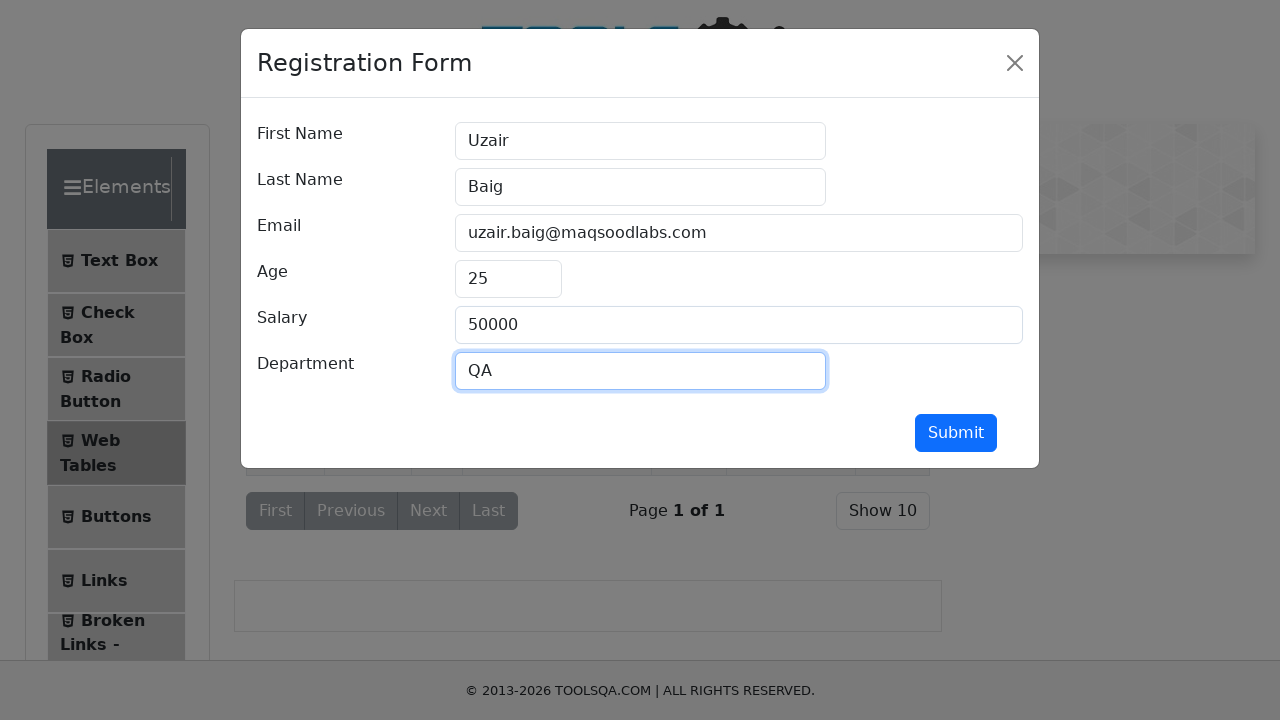

Clicked submit button to add new record at (956, 433) on #submit
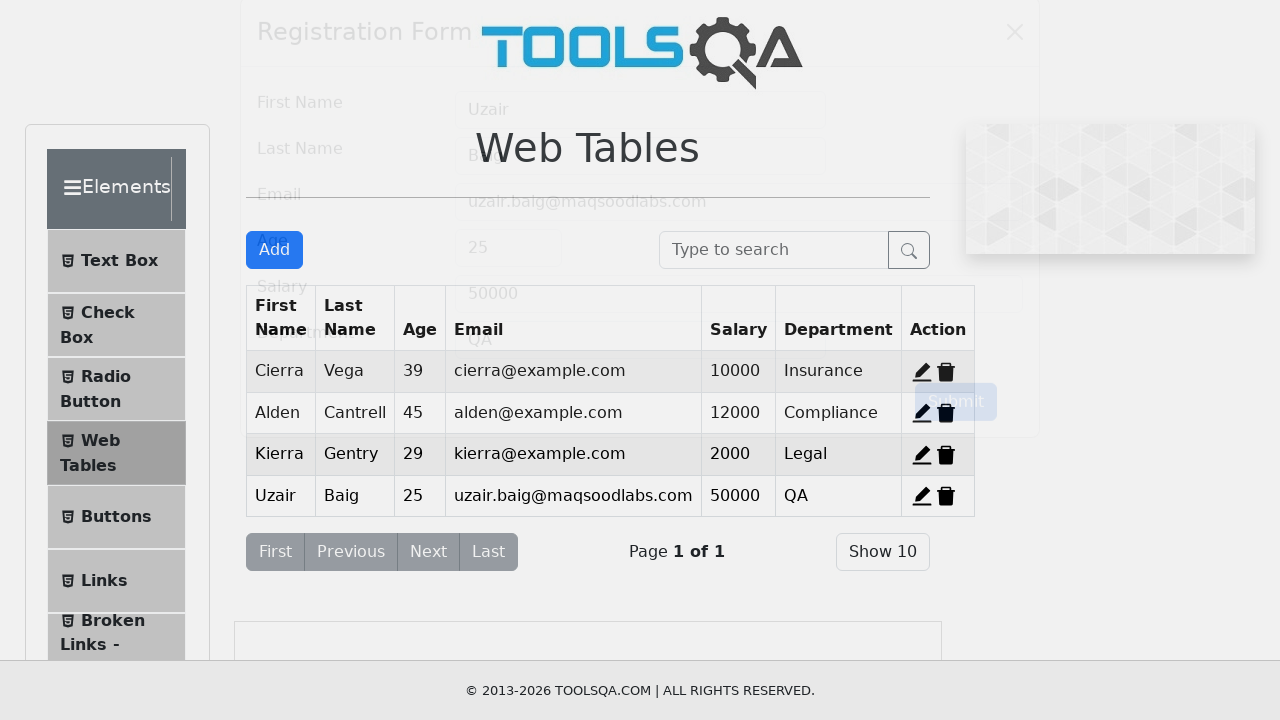

Table updated and edit button for record 4 is now visible
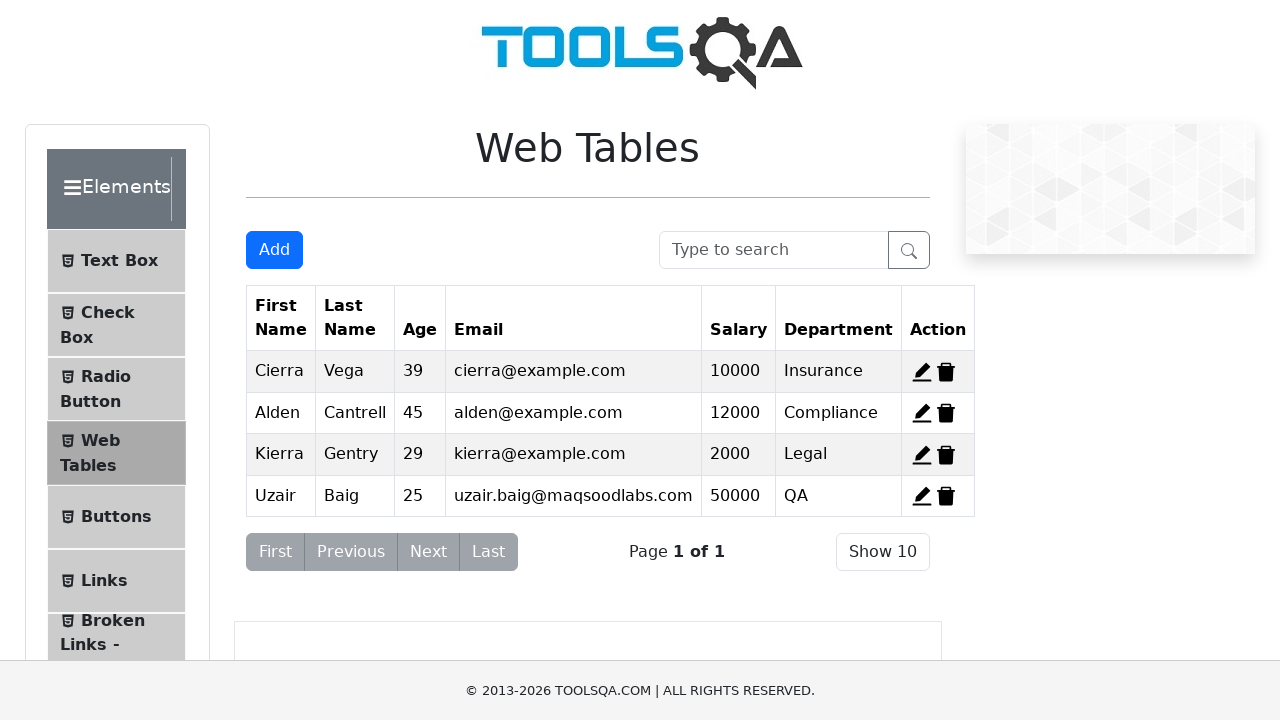

Clicked edit button for record 4 at (922, 496) on #edit-record-4
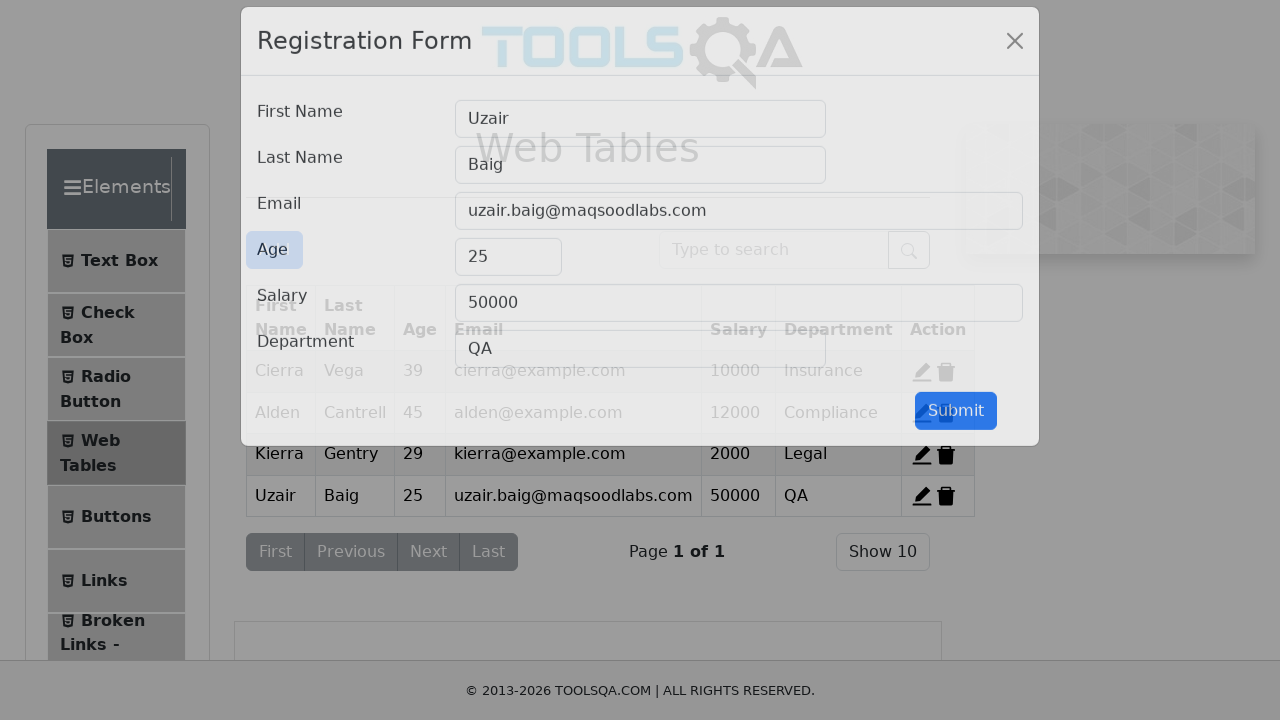

Edit form appeared with department field visible
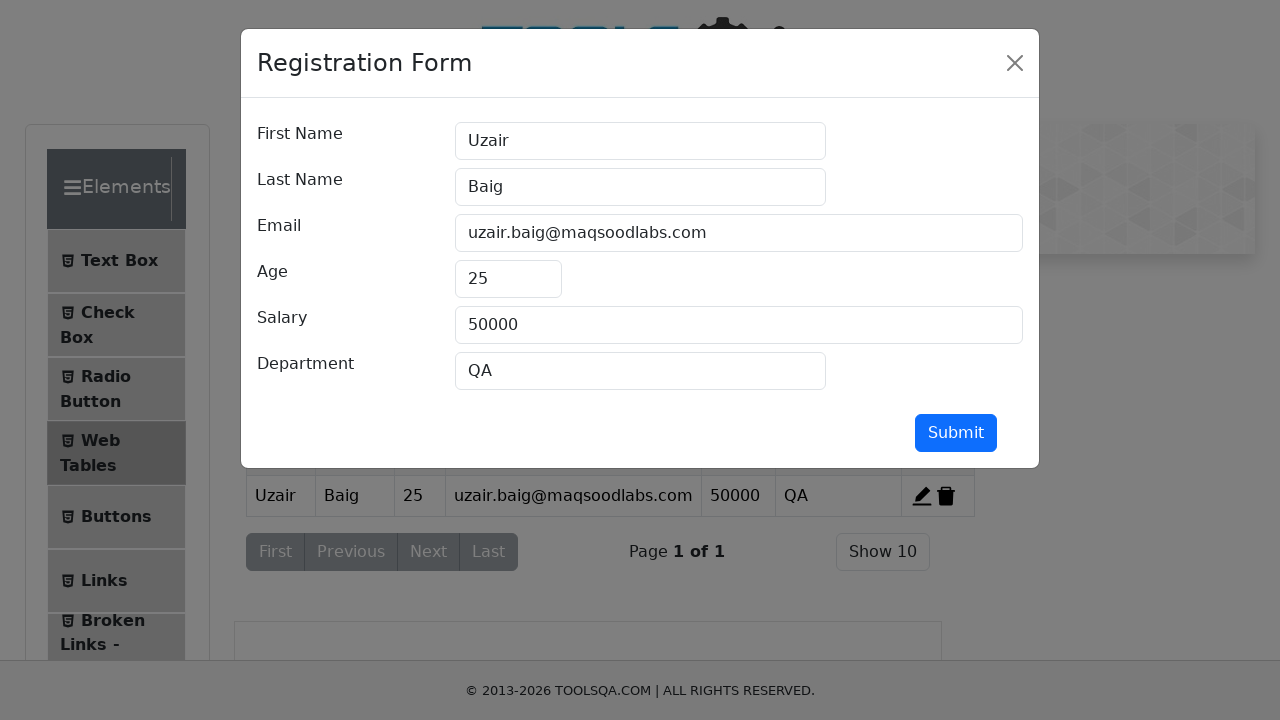

Cleared department field on #department
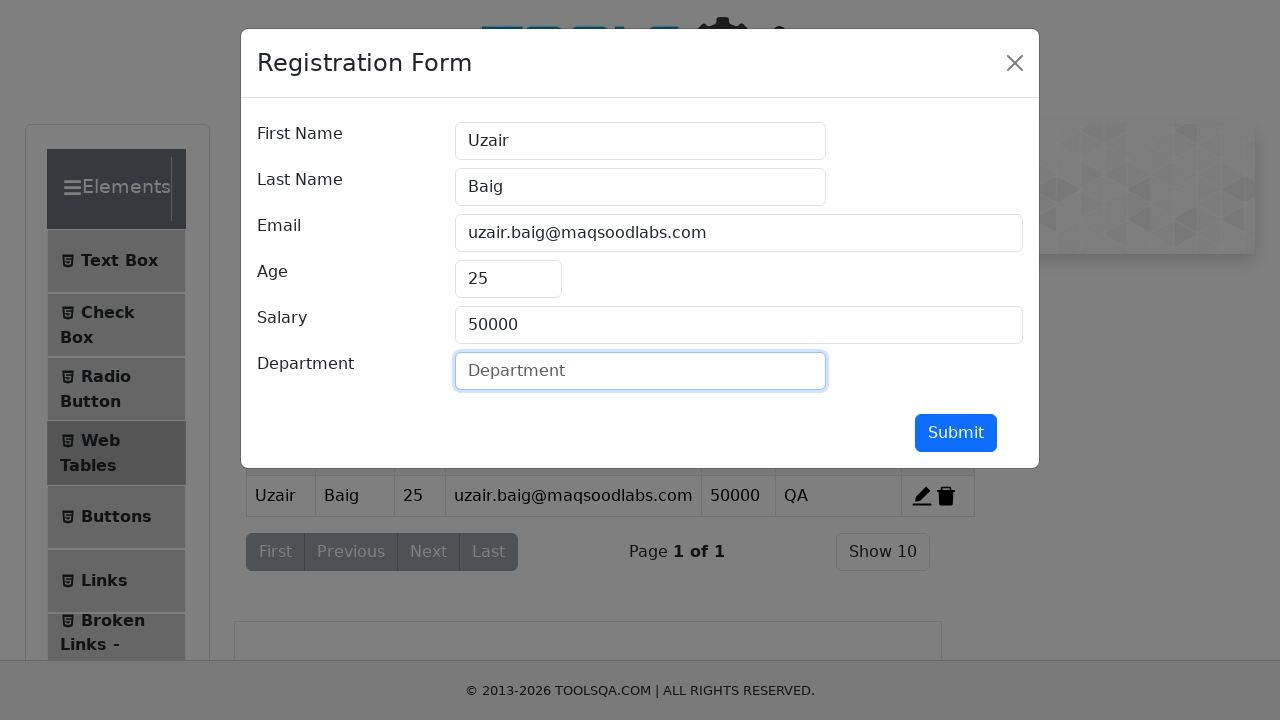

Filled department field with 'Quality Assurance' on #department
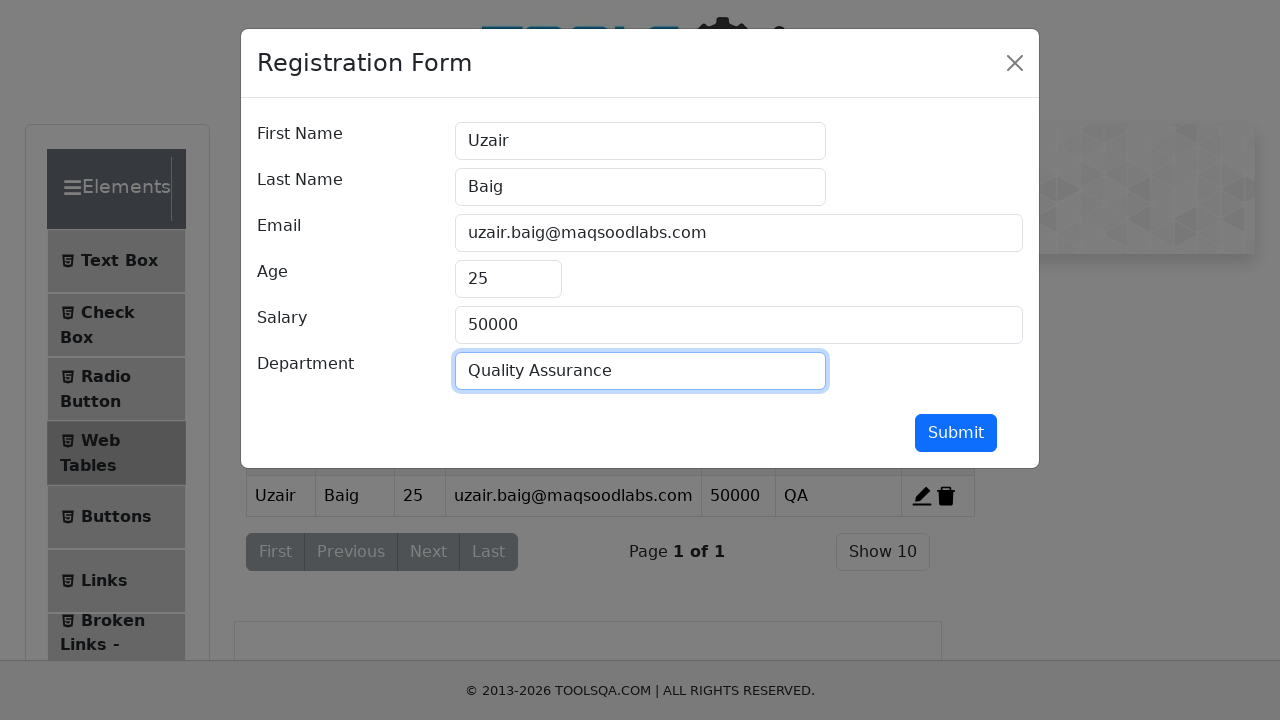

Clicked submit button to save department edit at (956, 433) on #submit
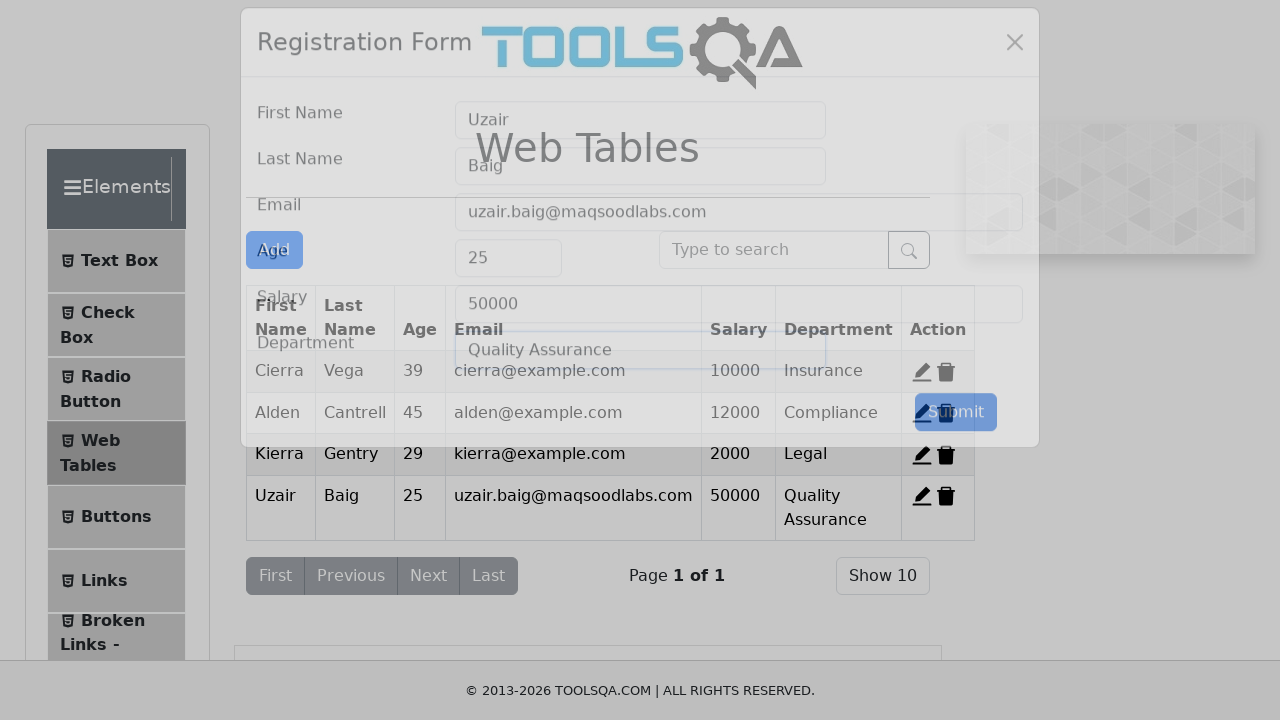

Table updated and search box is now visible
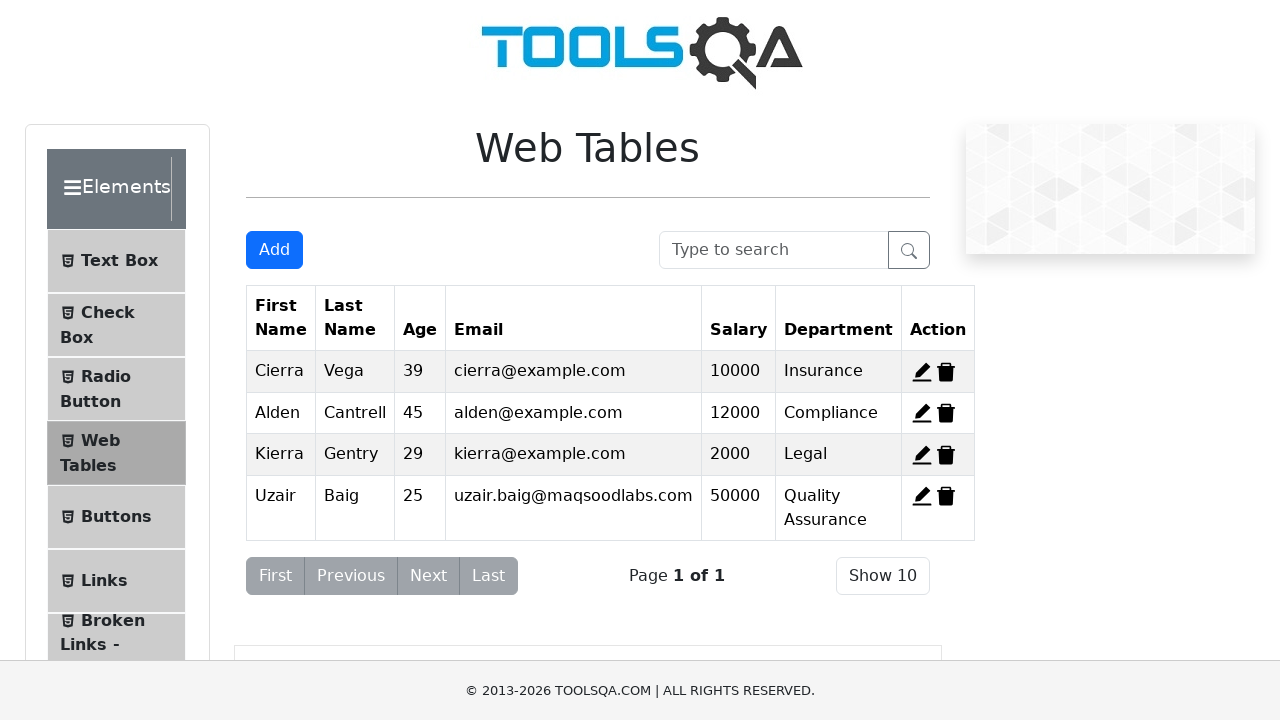

Filled search box with 'uzair' on #searchBox
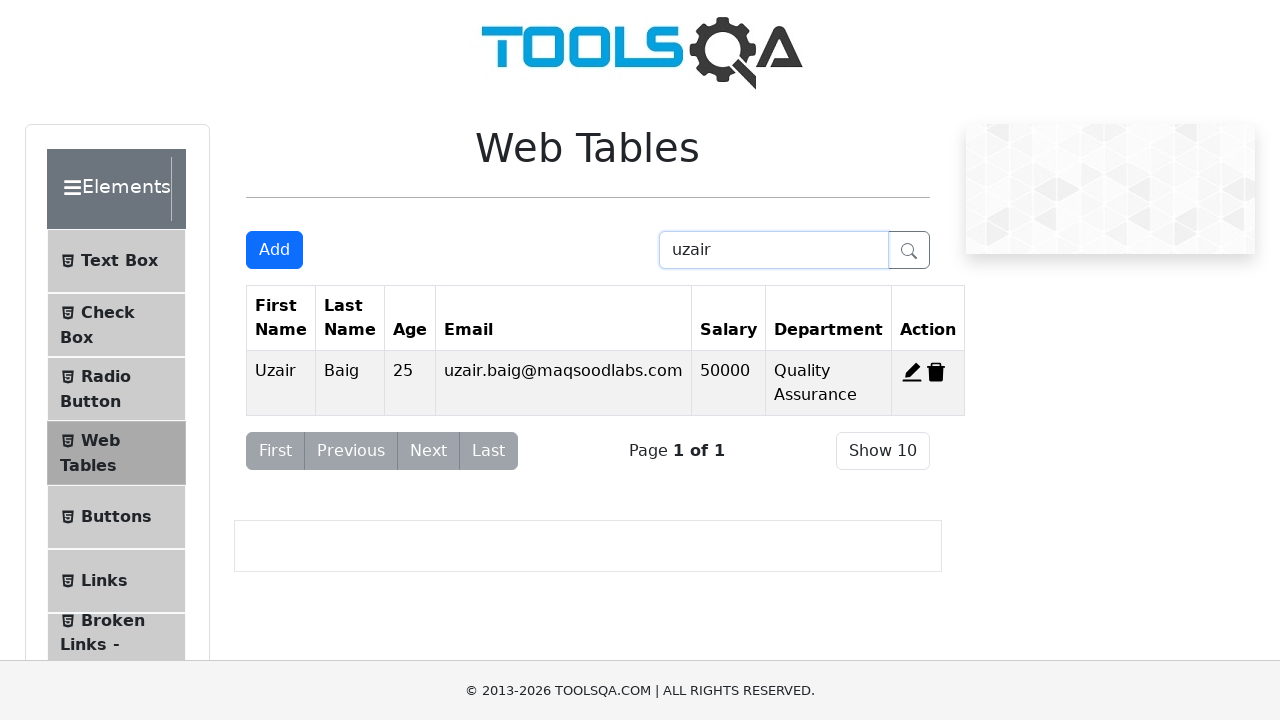

Search results loaded and delete button for record 4 is visible
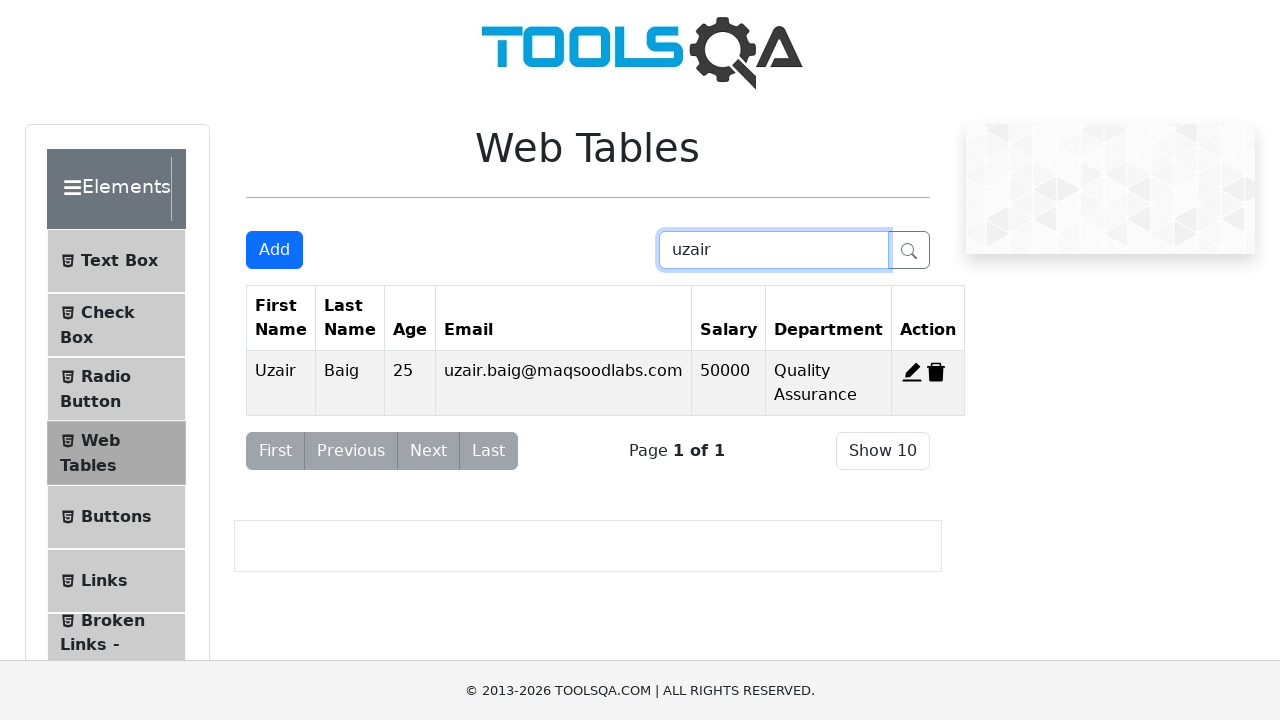

Clicked delete button to remove the record at (936, 372) on #delete-record-4
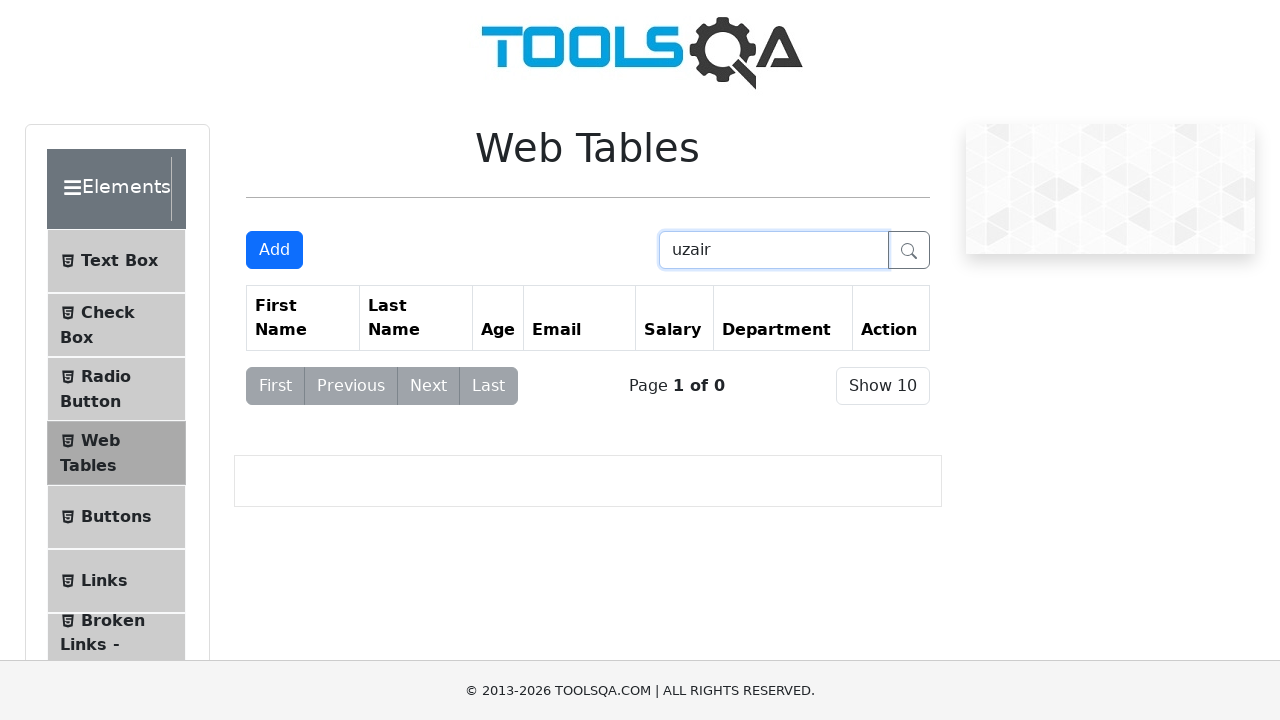

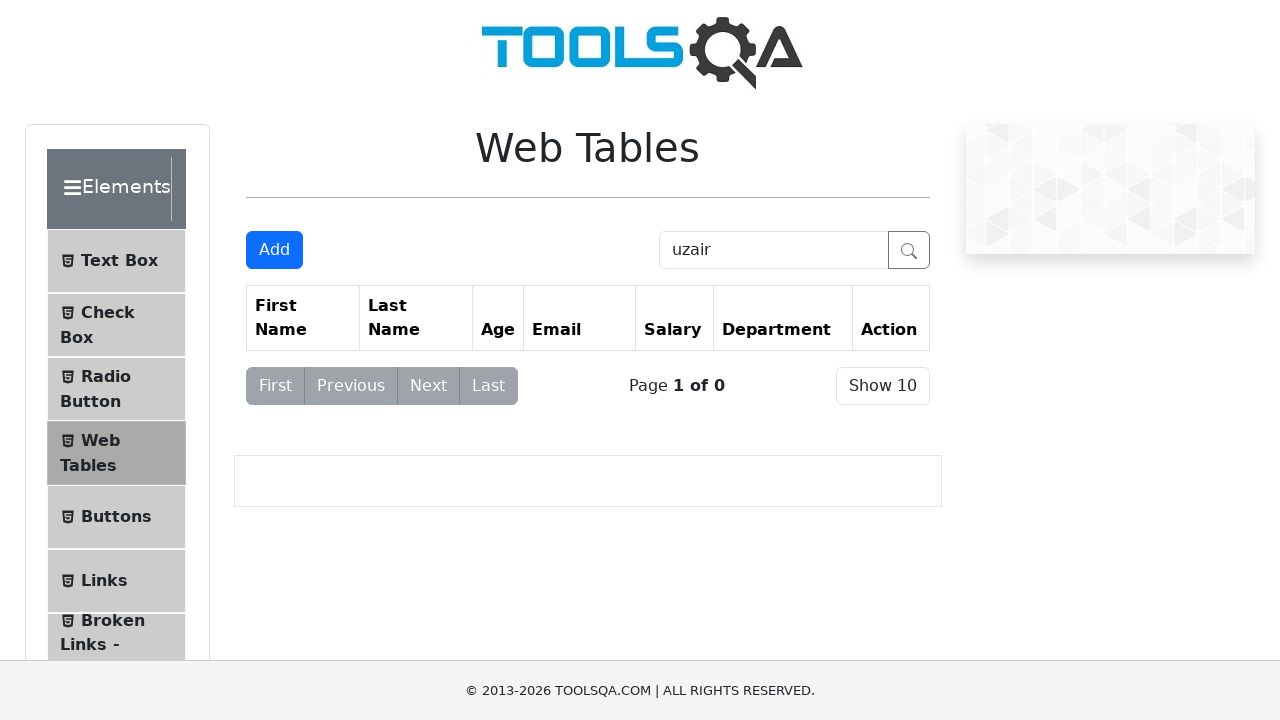